Tests page refresh functionality by navigating to a test page, capturing a timestamp element, refreshing the page, and verifying the timestamp changes.

Starting URL: https://testpages.herokuapp.com/styled/refresh

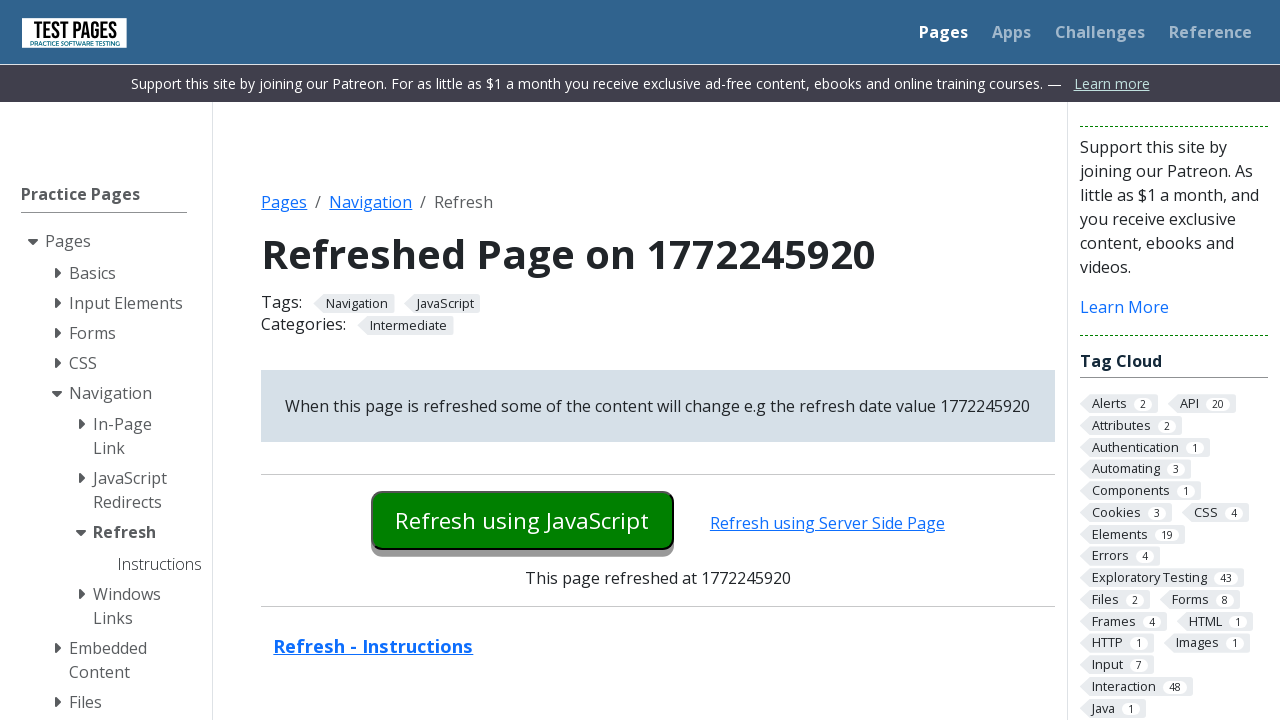

Navigated to test page at https://testpages.herokuapp.com/styled/refresh
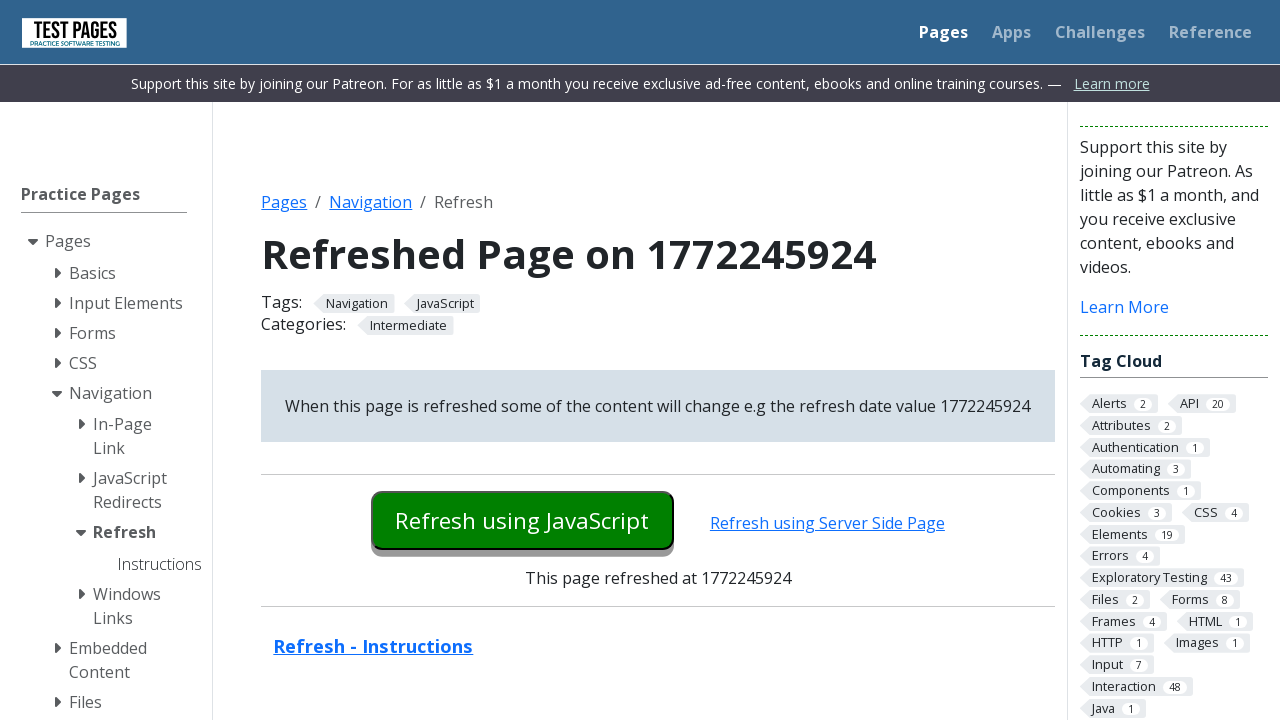

Captured timestamp before refresh: 1772245924
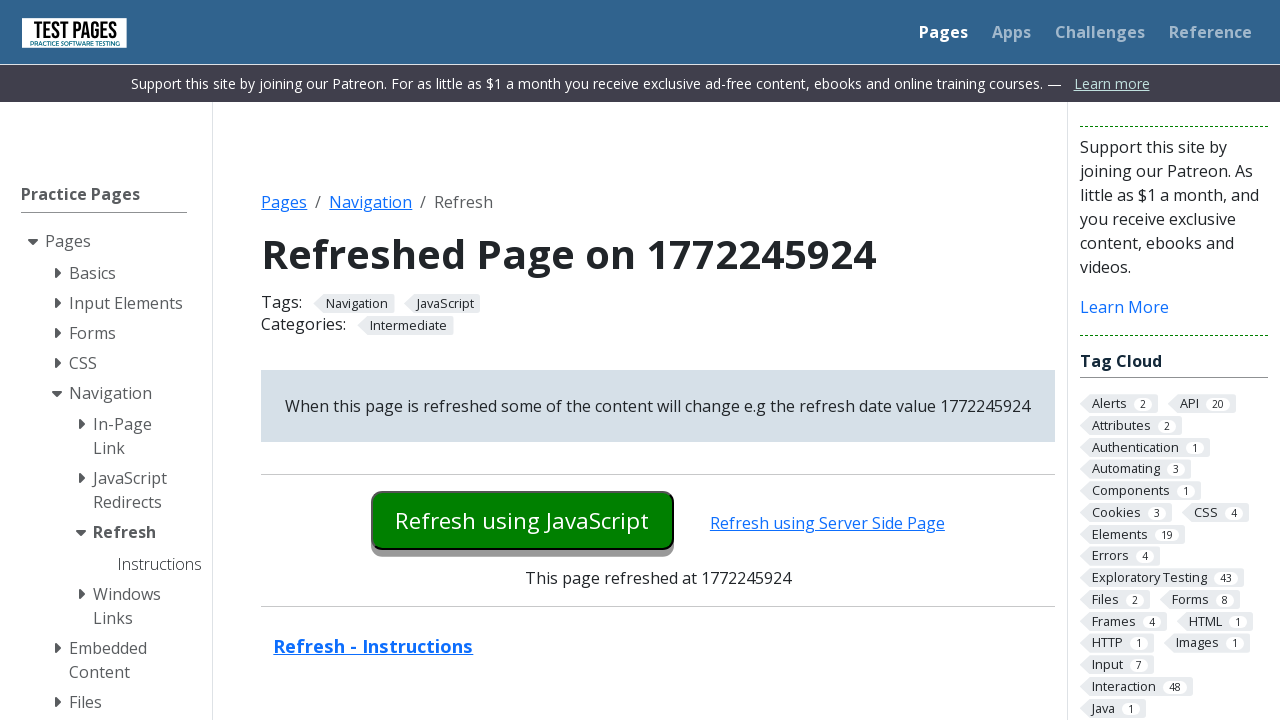

Reloaded the page
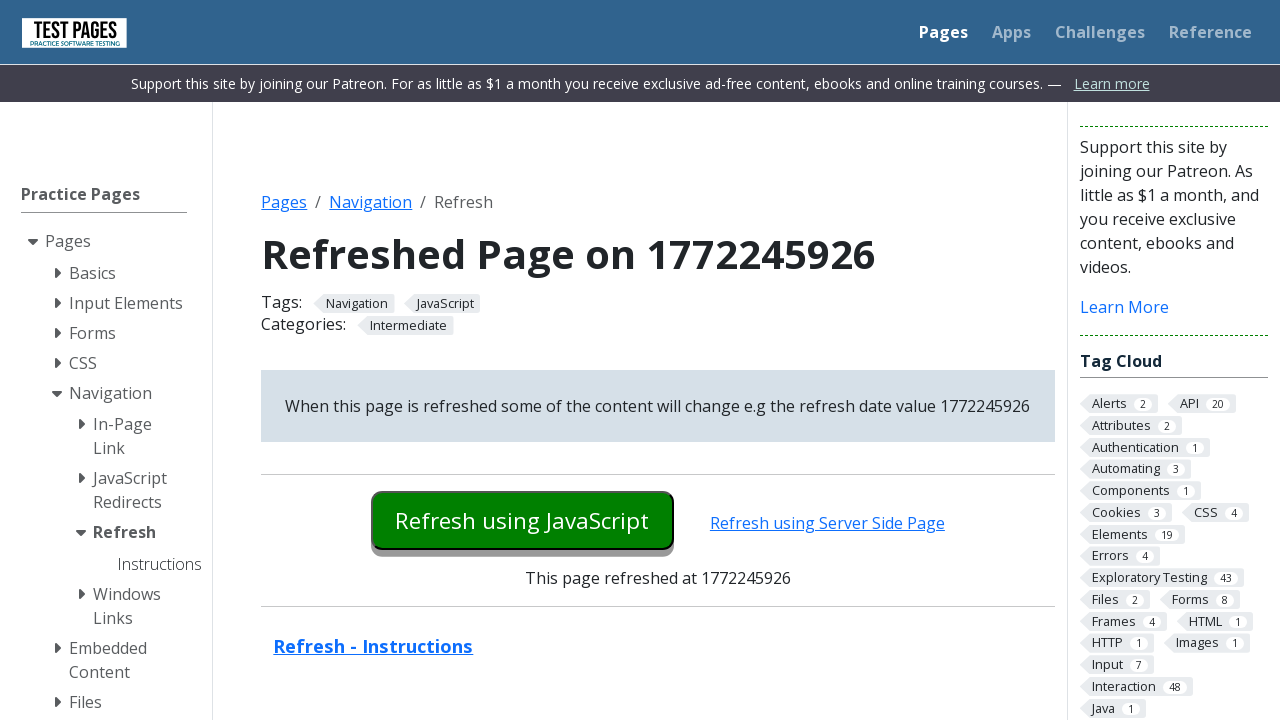

Captured timestamp after refresh: 1772245926
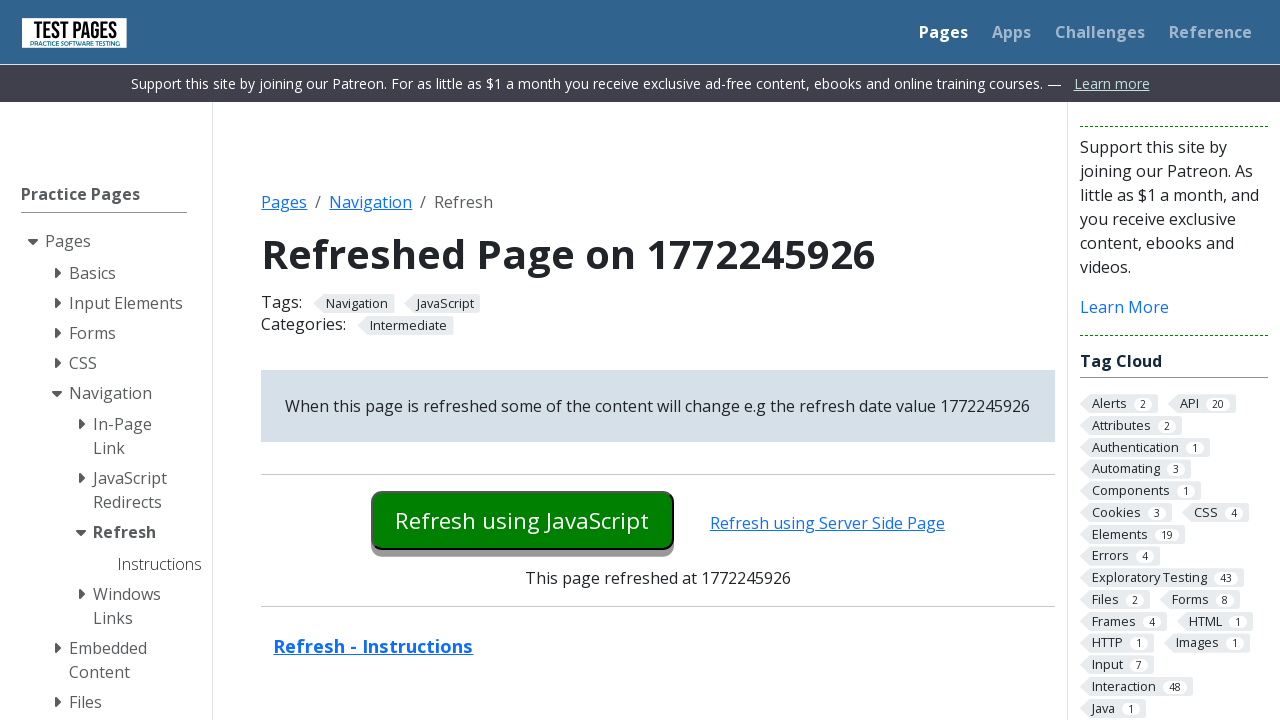

Page fully loaded after refresh (domcontentloaded state)
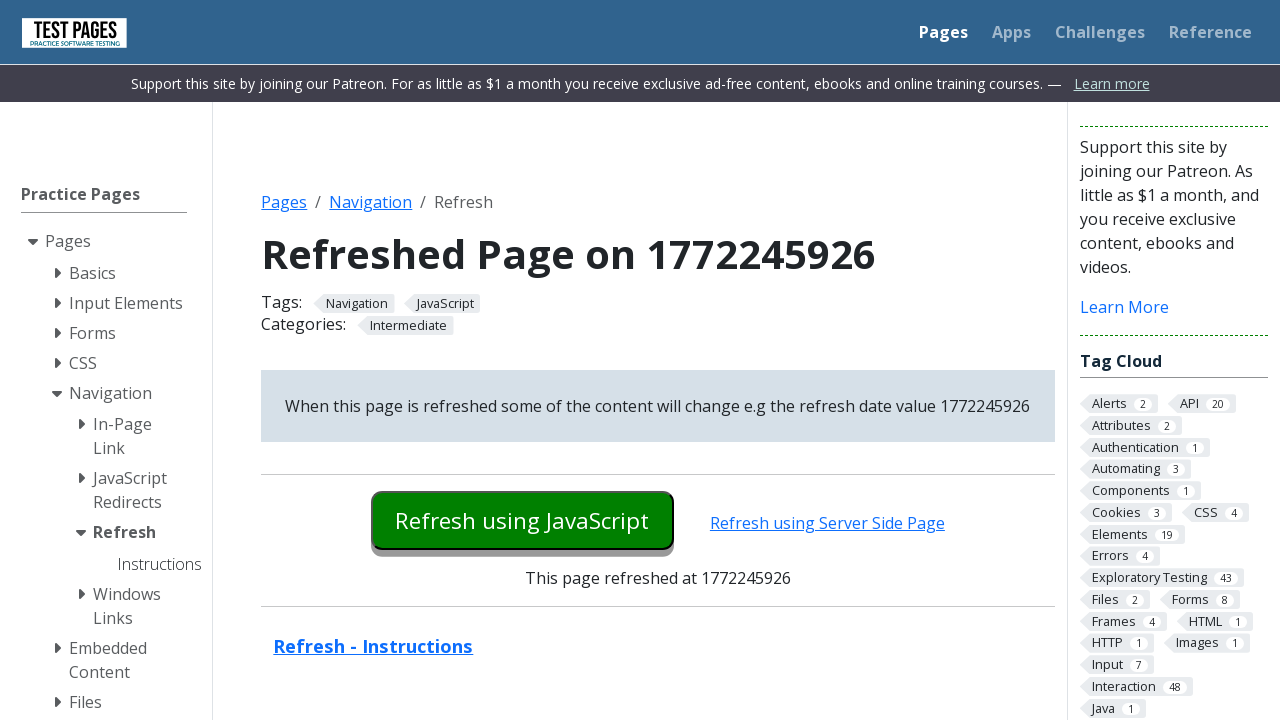

Verified that timestamp changed after page refresh
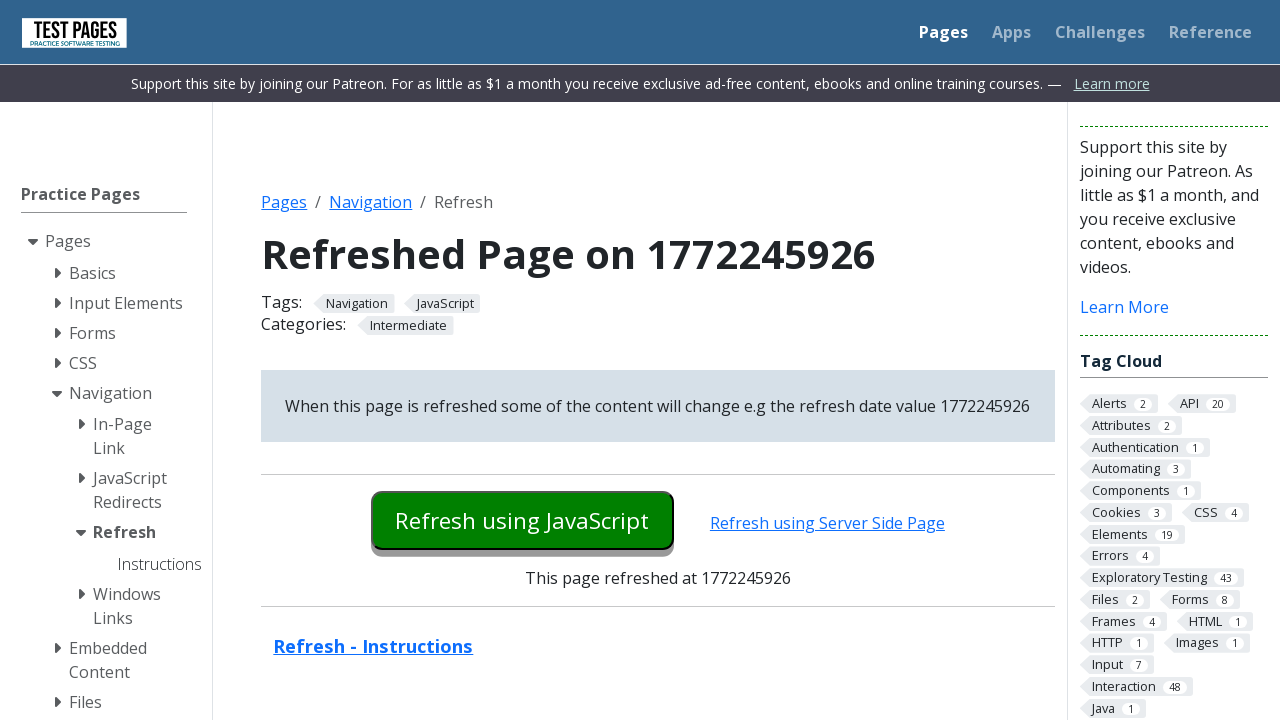

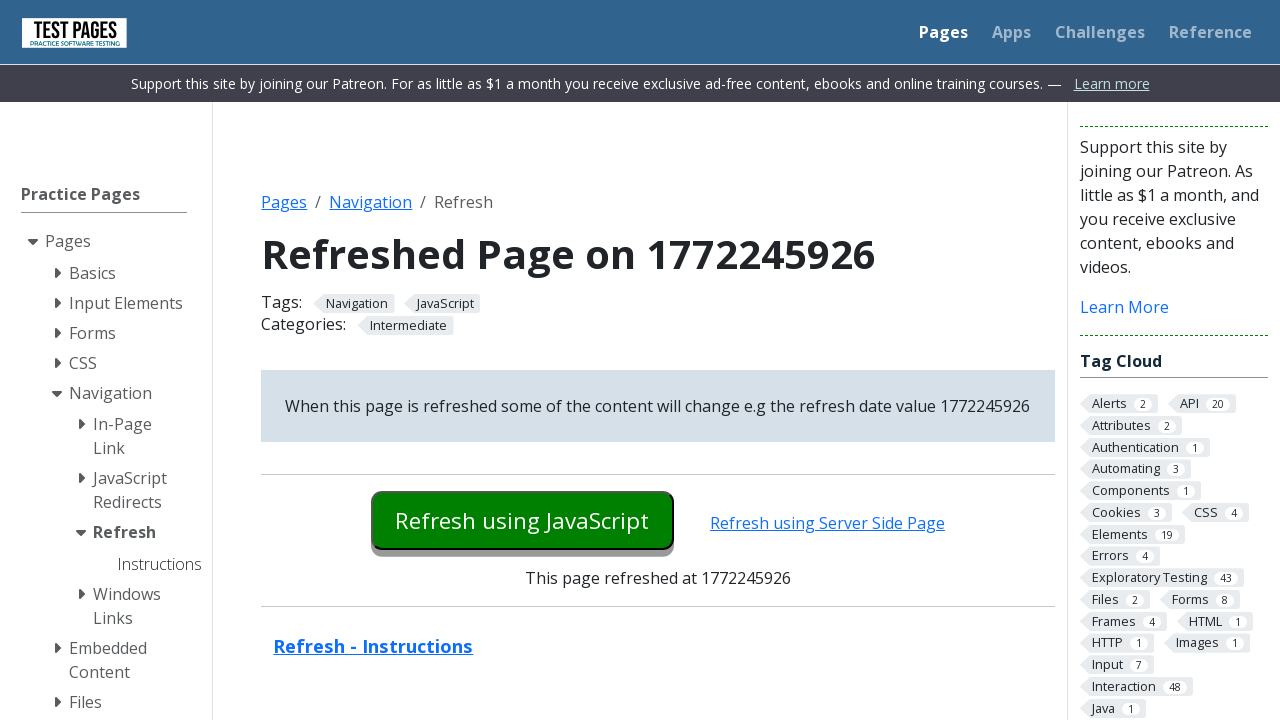